Tests JavaScript prompt dialog by entering text and accepting it, then verifying the entered text is displayed

Starting URL: https://the-internet.herokuapp.com/javascript_alerts

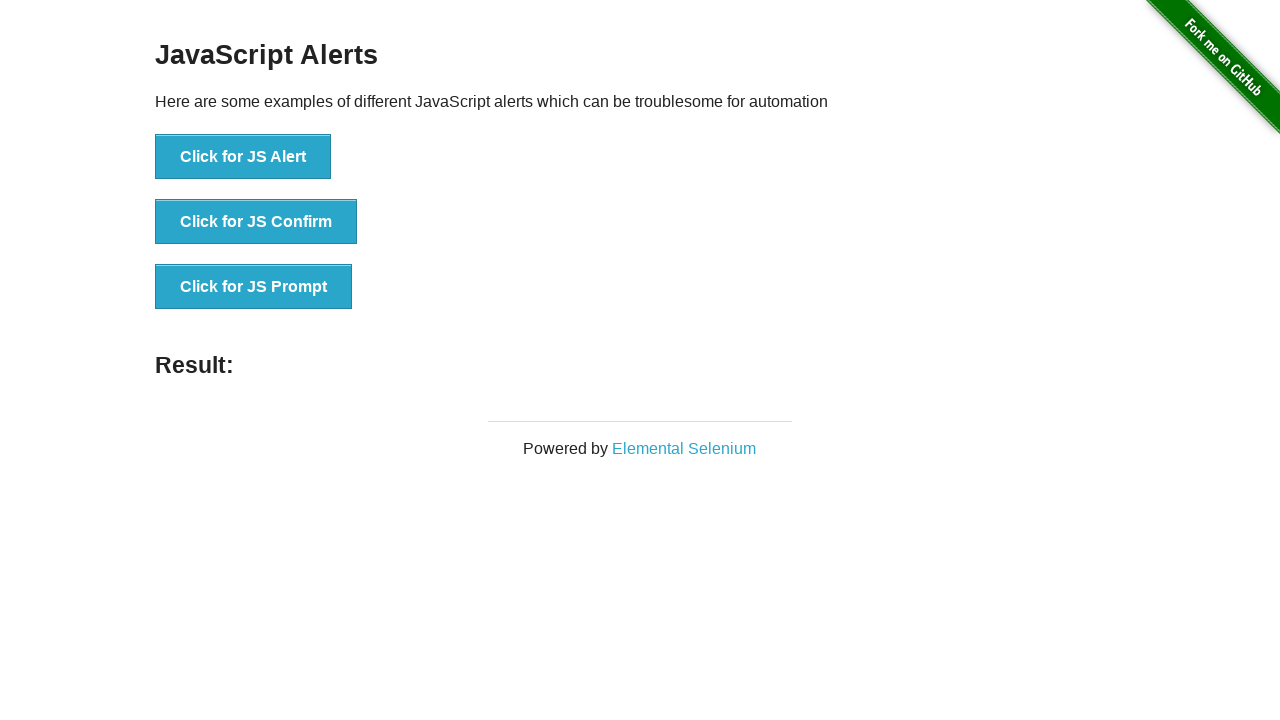

Set up dialog handler to accept prompt with text 'hello world test'
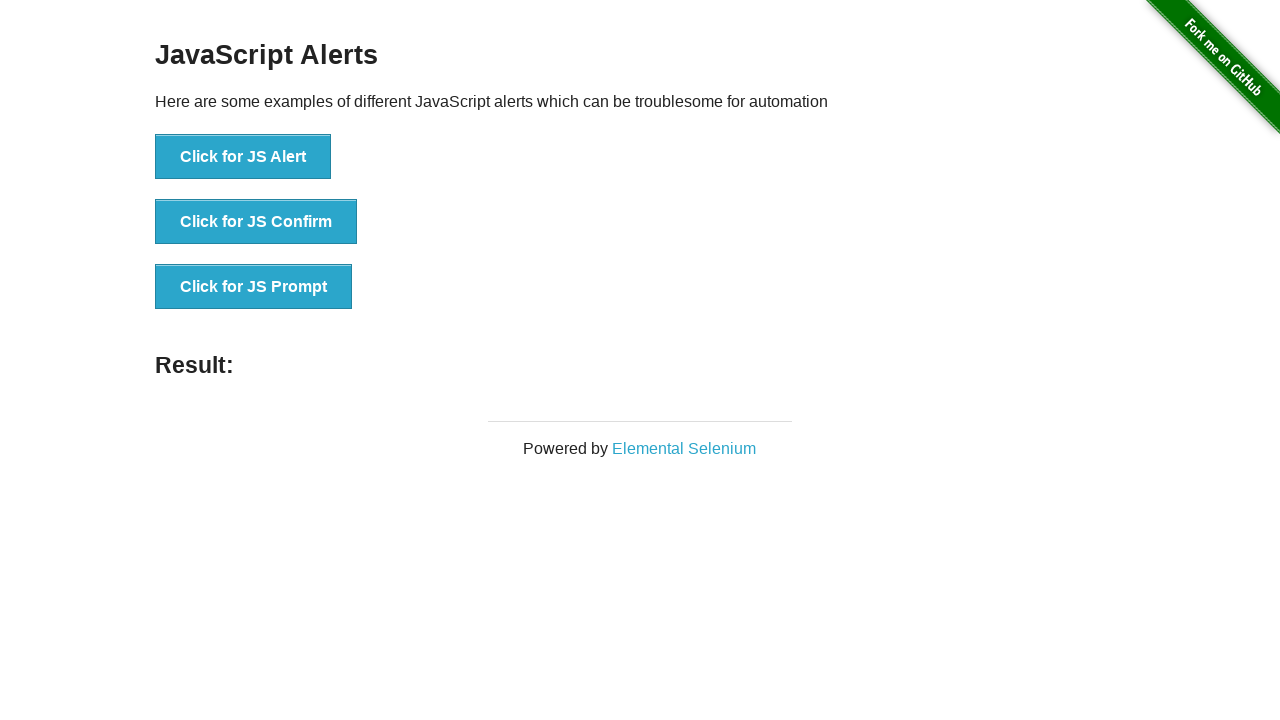

Clicked button to trigger JavaScript prompt dialog at (254, 287) on button[onclick='jsPrompt()']
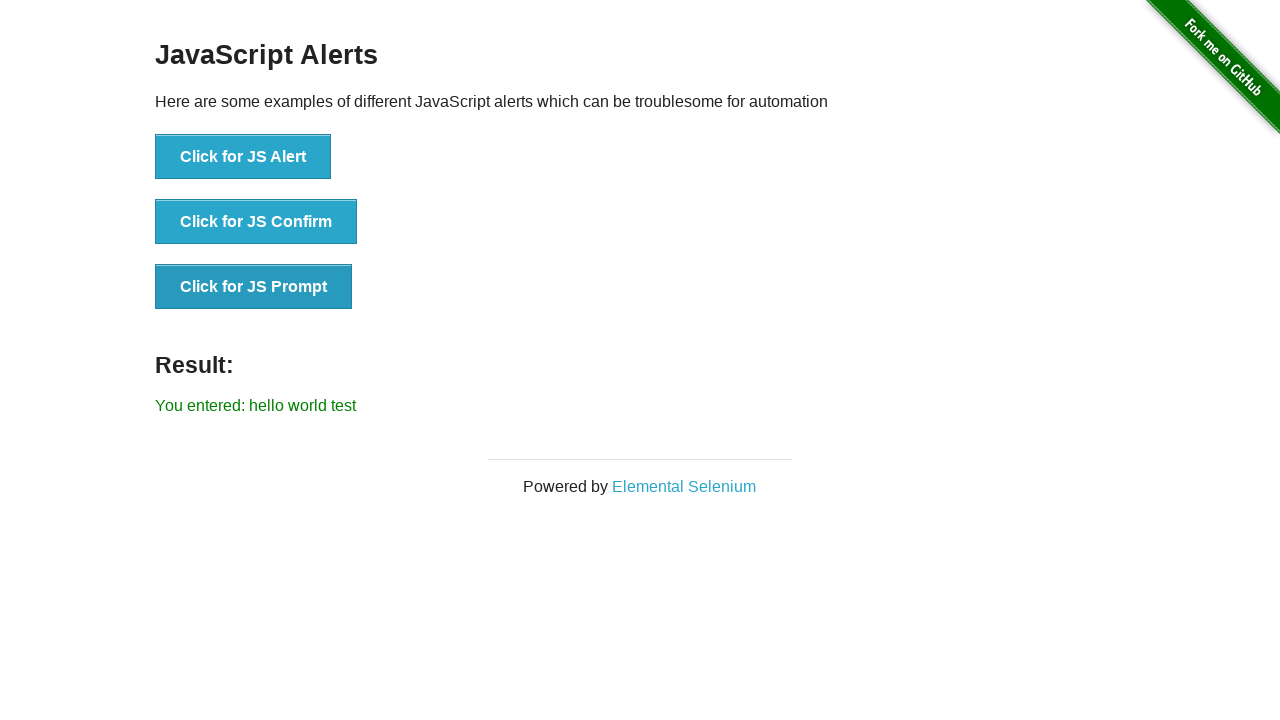

Result element loaded after prompt was accepted
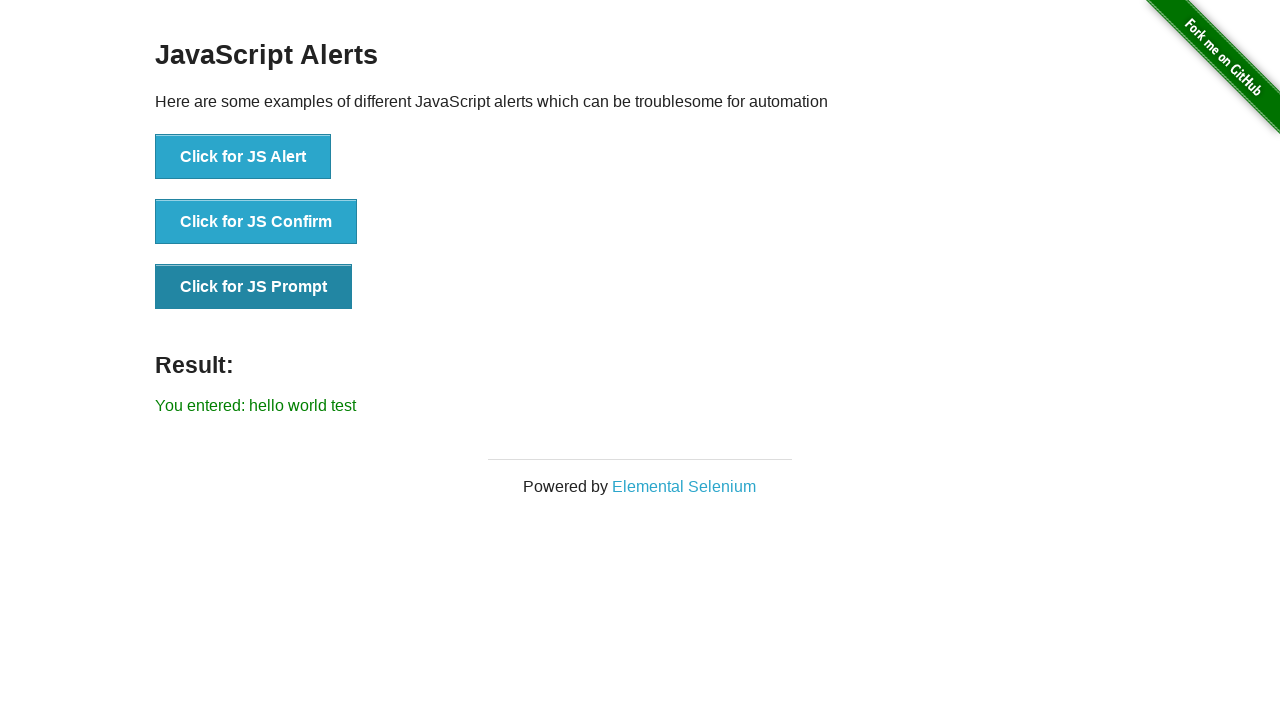

Verified entered text 'hello world test' is displayed in result
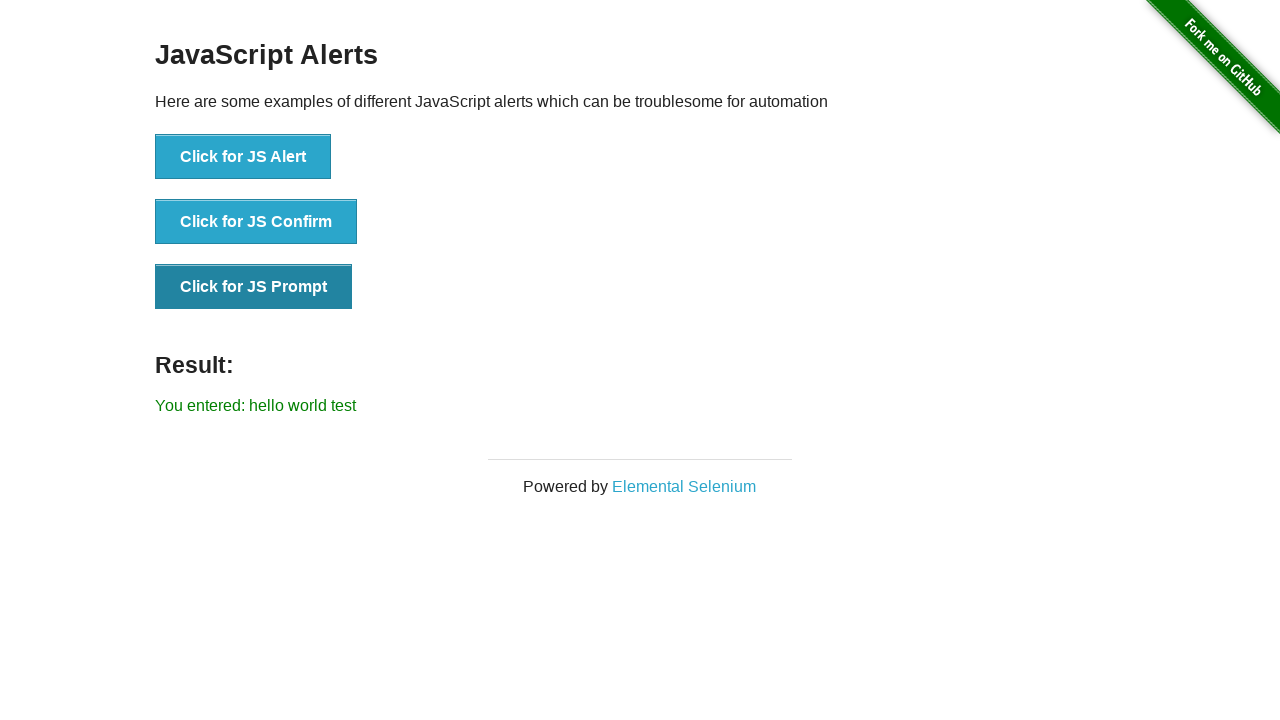

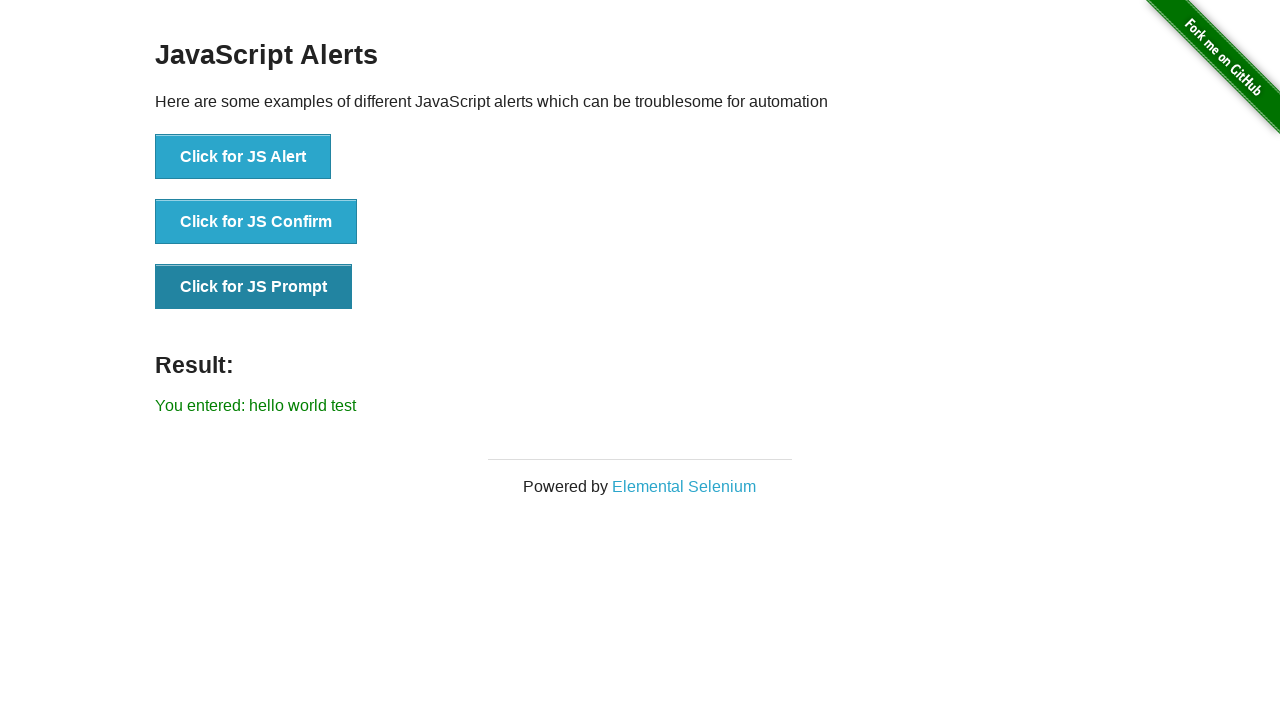